Tests that the zip code field rejects spaces and displays an error message

Starting URL: https://www.sharelane.com/cgi-bin/register.py

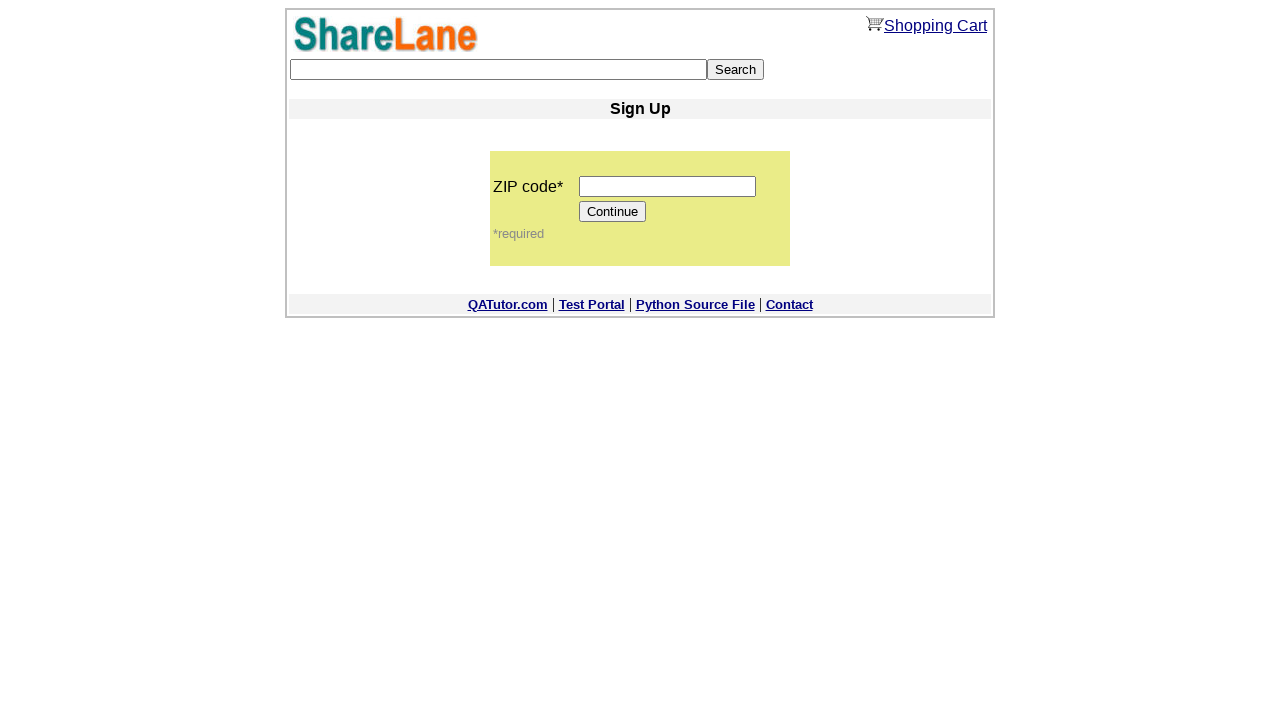

Entered 5 spaces in the zip code field on input[name='zip_code']
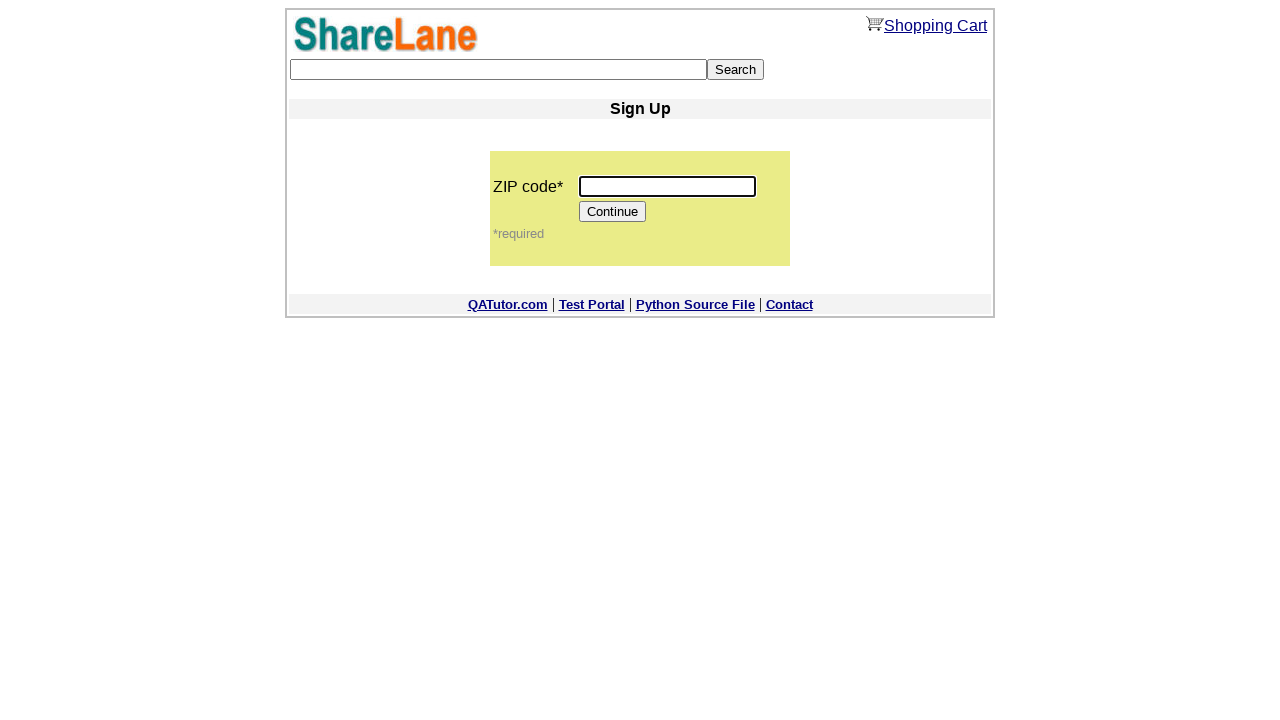

Clicked the Continue button at (613, 212) on input[value='Continue']
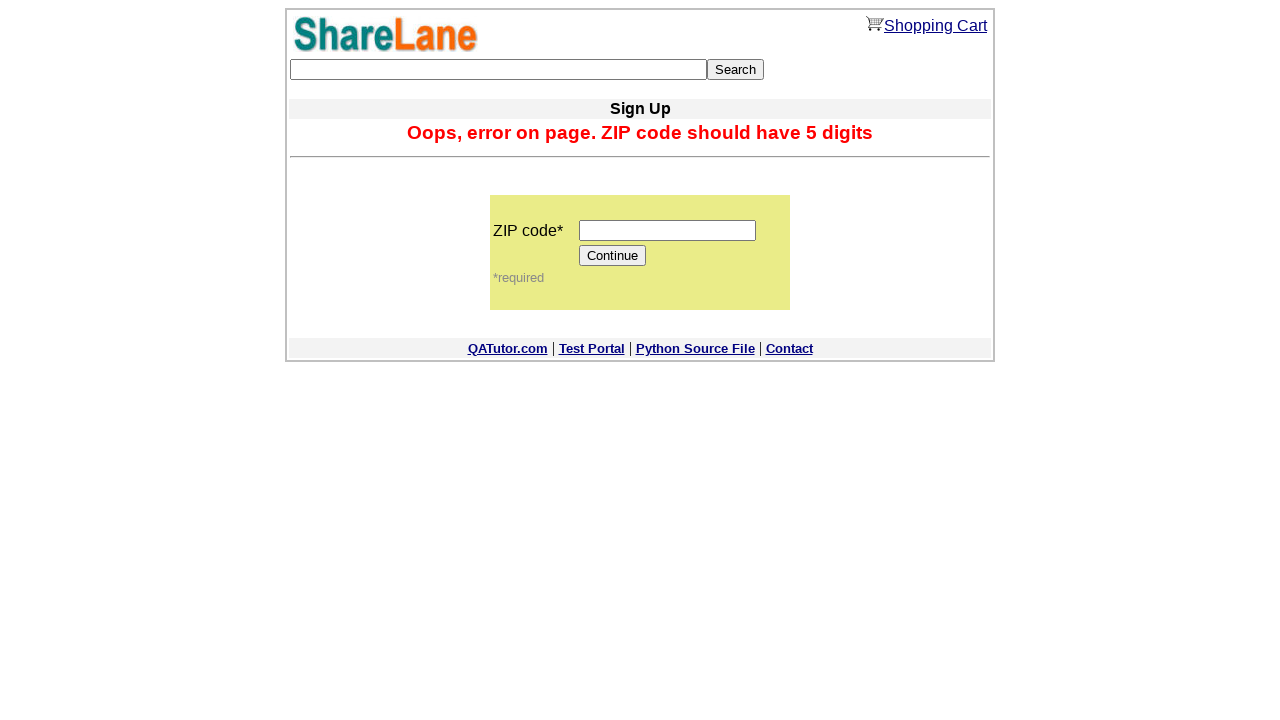

Verified error message is displayed for space-only zip code
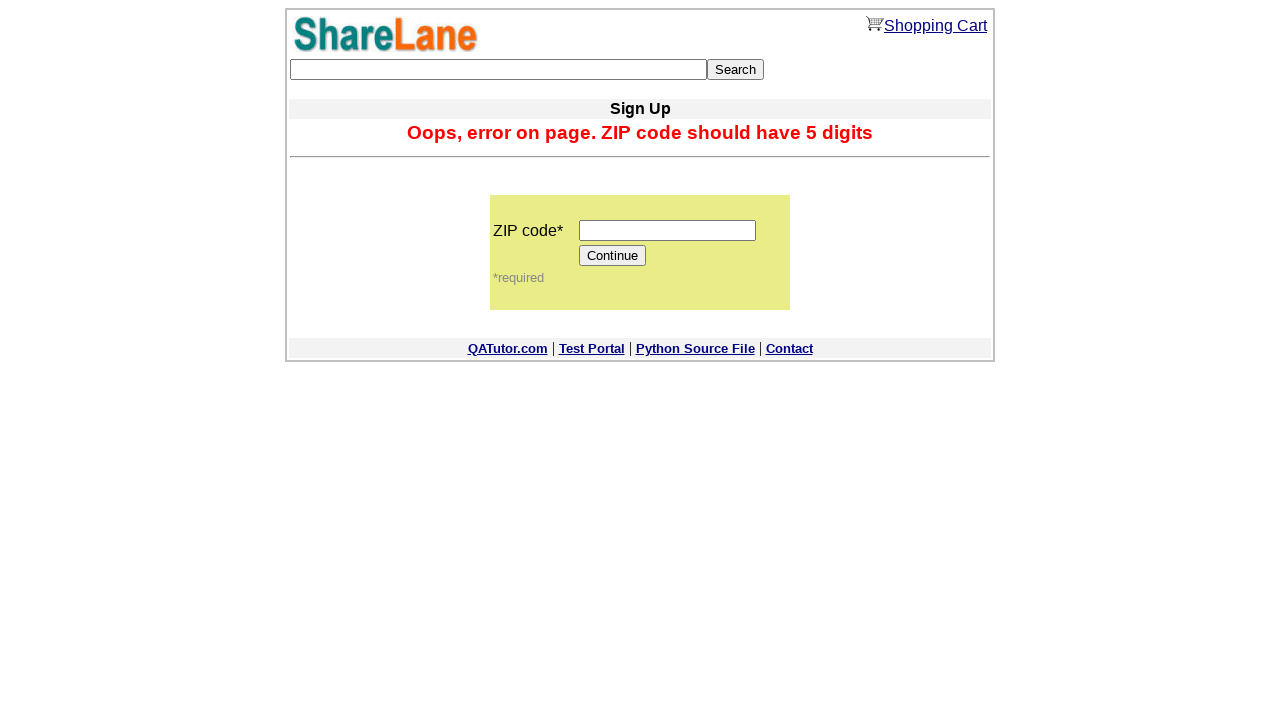

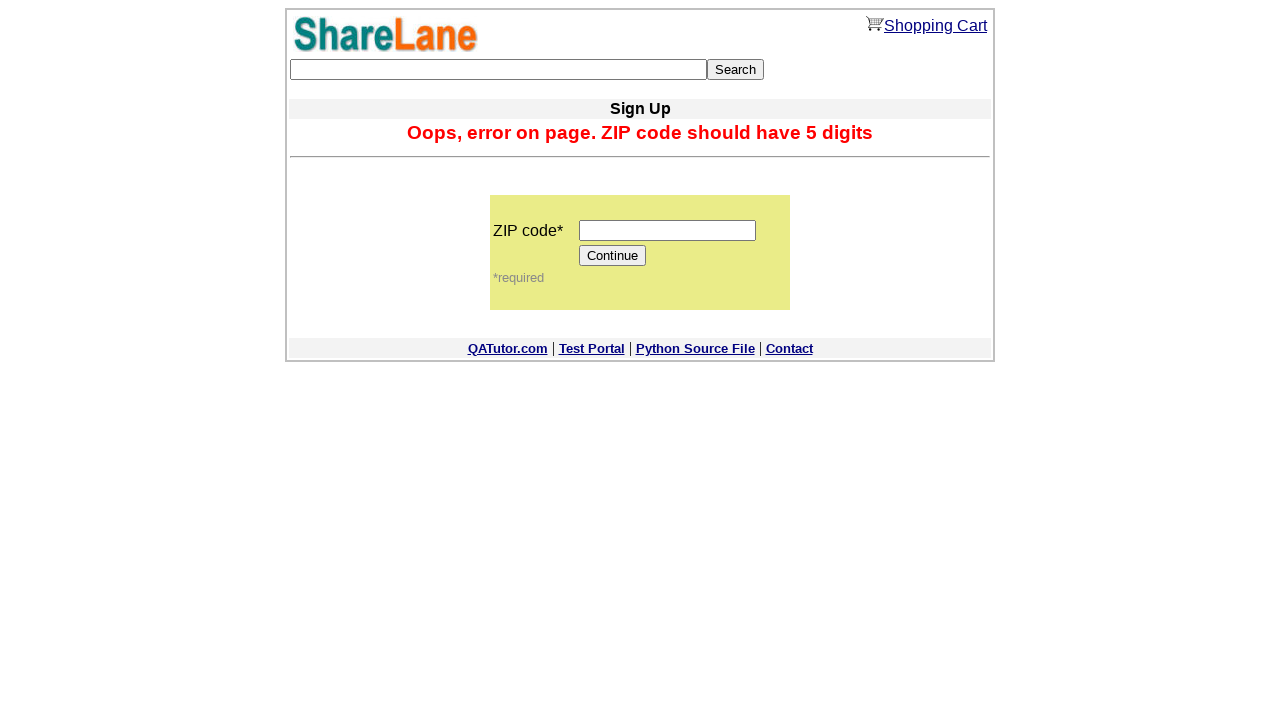